Tests JavaScript confirm dialog by clicking a button that triggers a confirm dialog, dismissing it, and verifying the cancellation message

Starting URL: https://automationfc.github.io/basic-form/index.html

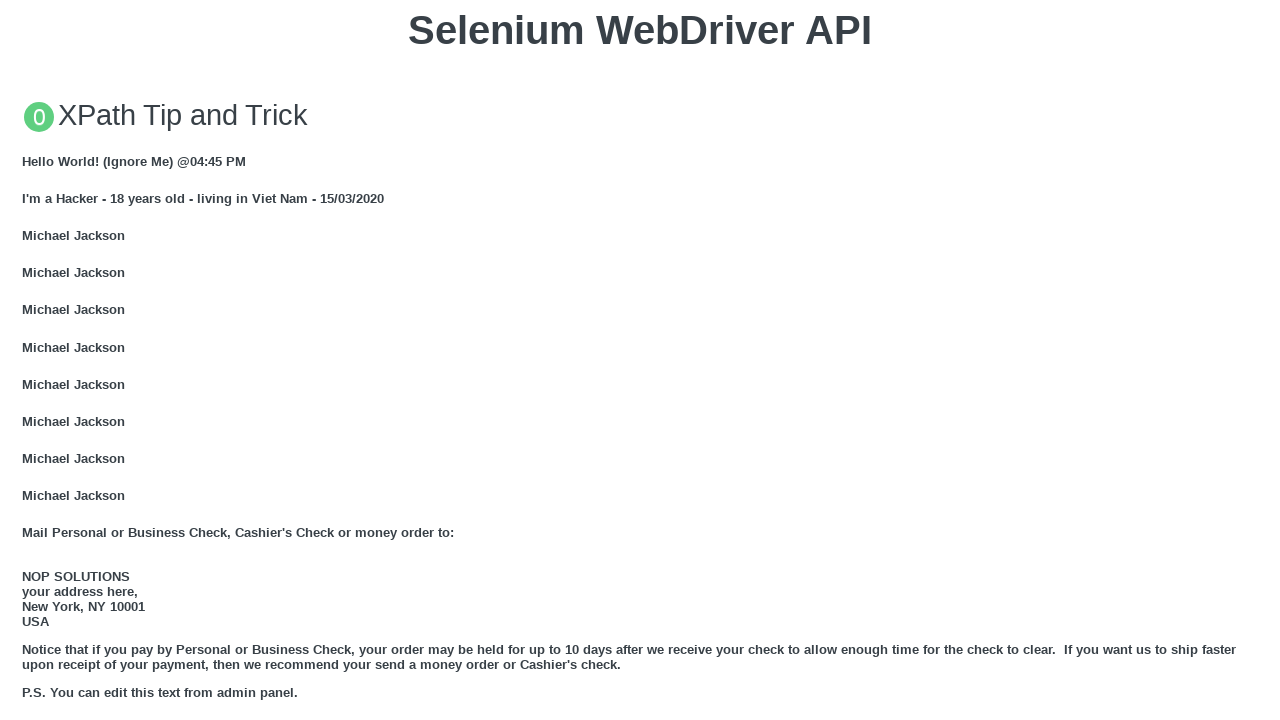

Set up dialog handler to dismiss confirm dialog
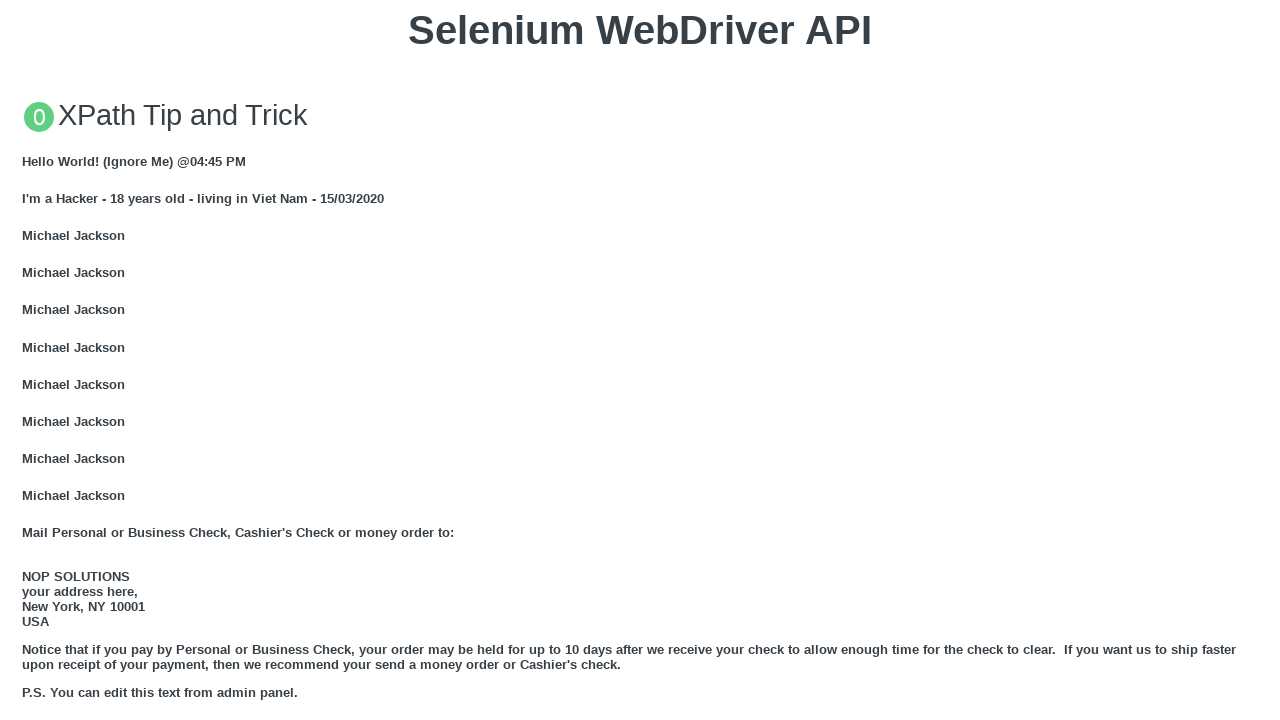

Clicked button to trigger JS Confirm dialog at (640, 360) on xpath=//button[text()='Click for JS Confirm']
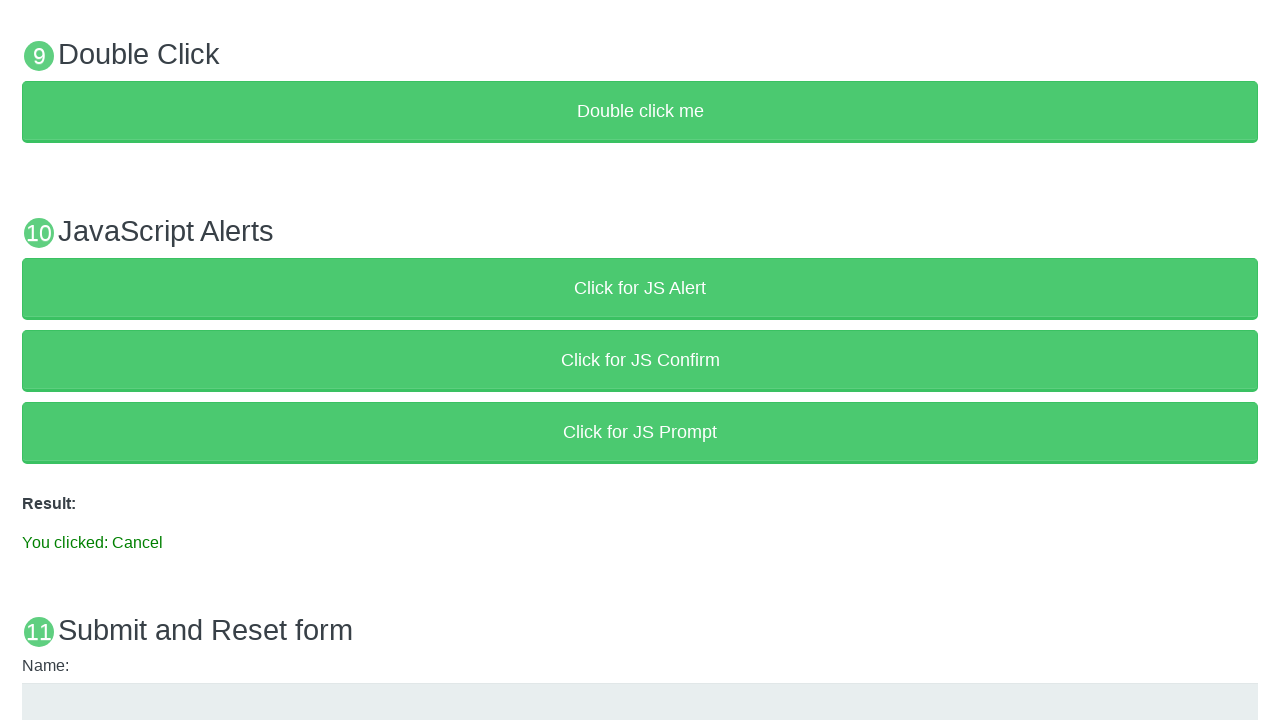

Waited for result element to appear
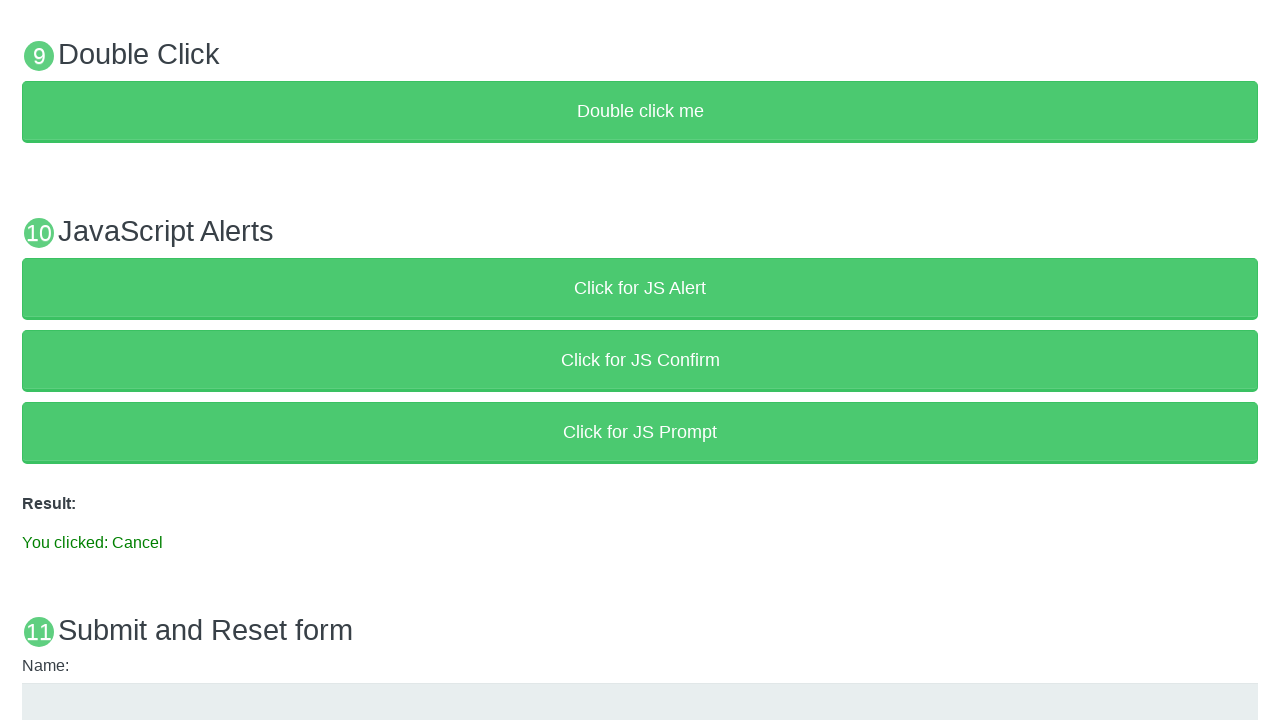

Retrieved result text from #result element
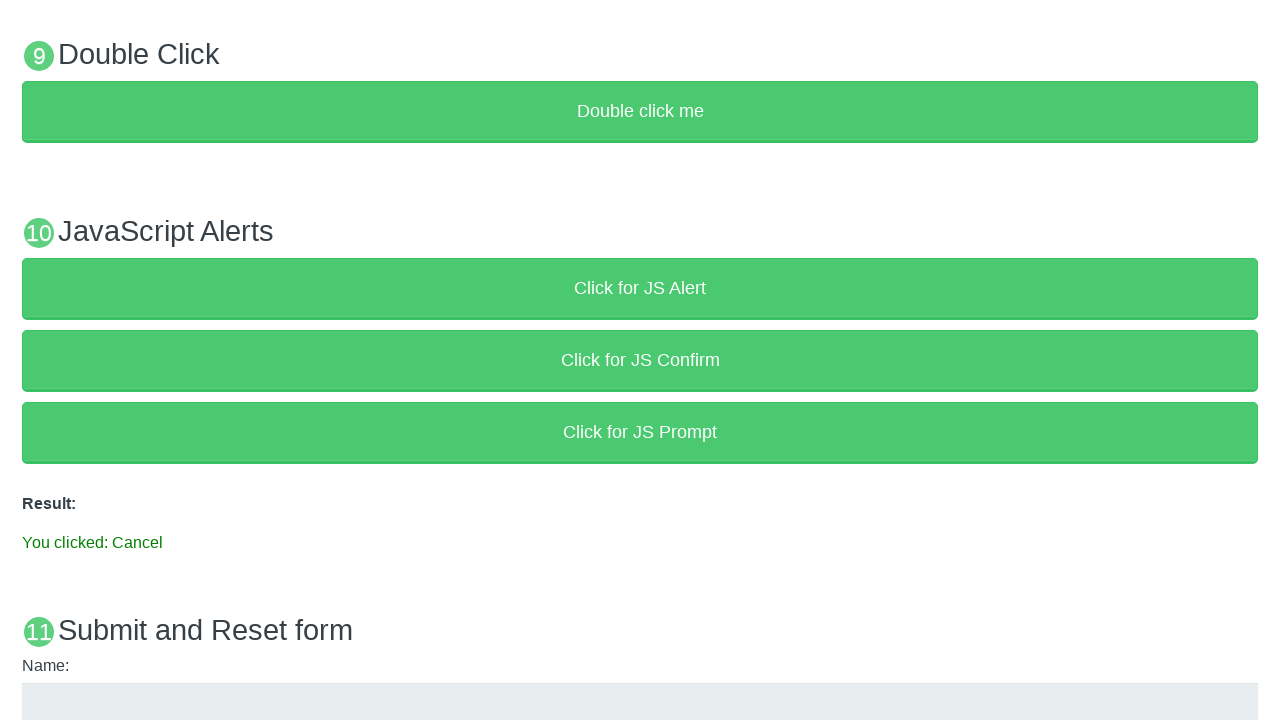

Verified result text matches 'You clicked: Cancel' - confirm dialog was successfully dismissed
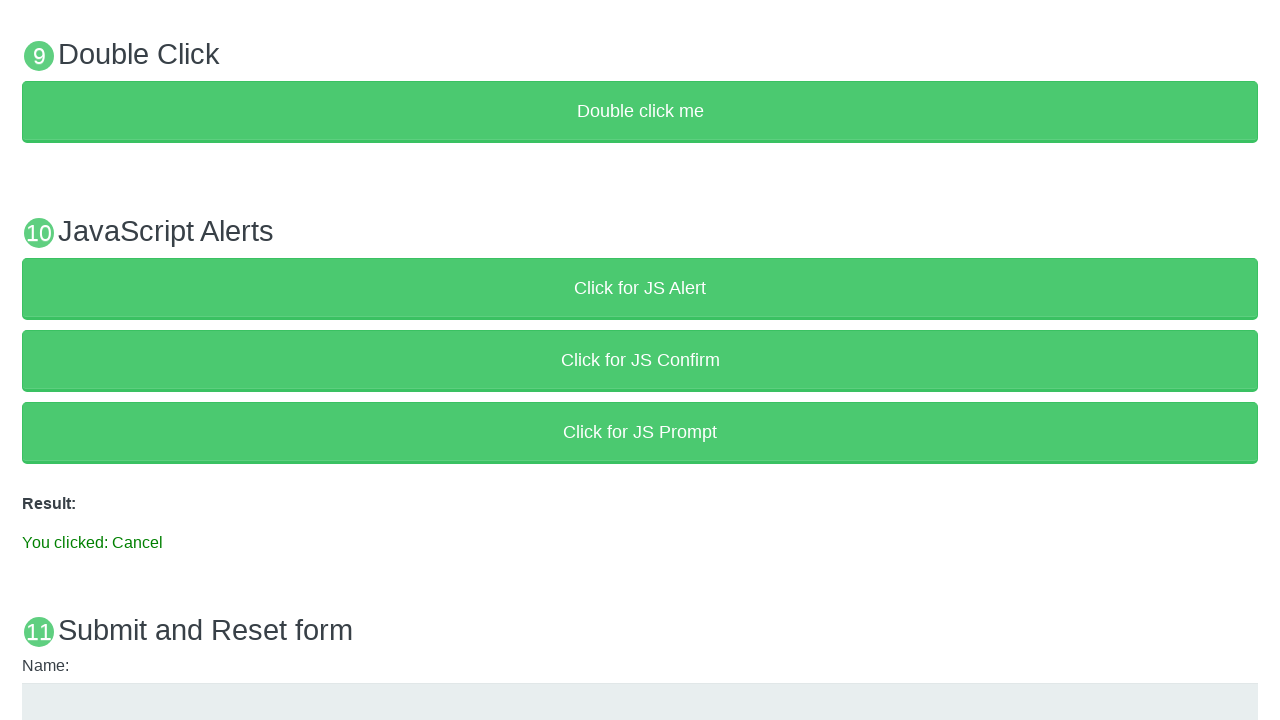

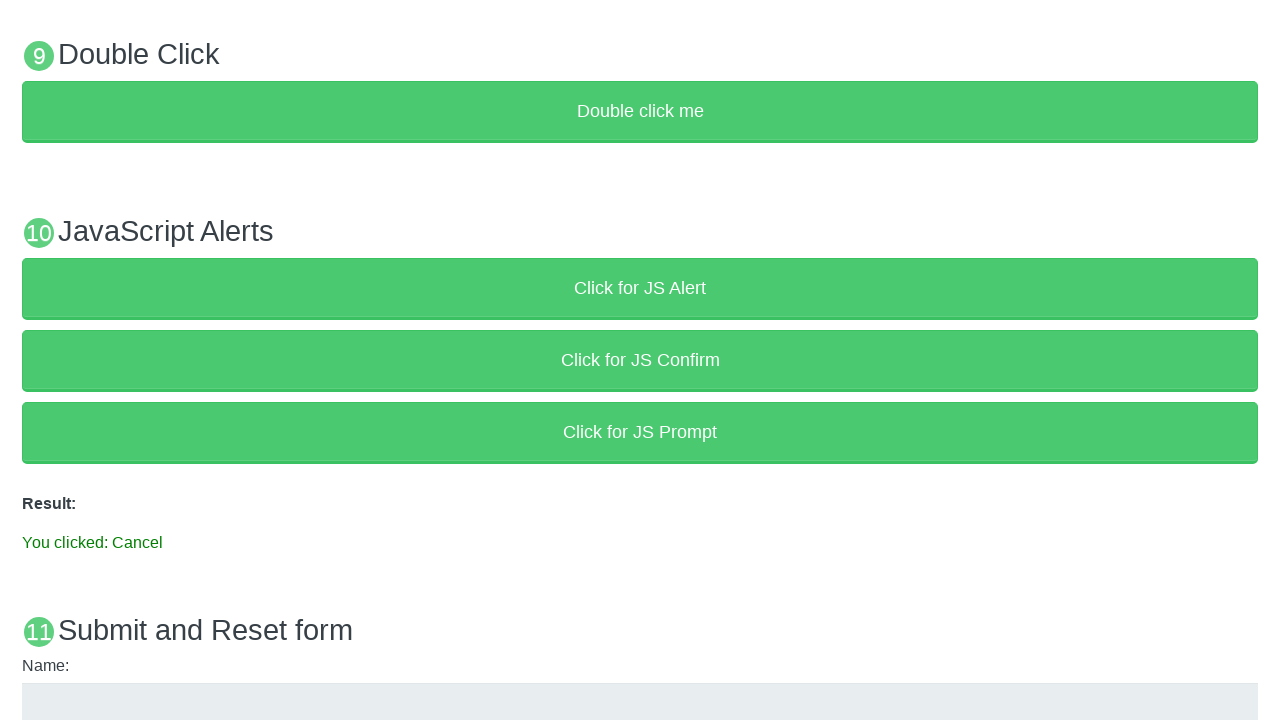